Navigates to W3Schools HTML tables tutorial page, interacts with the example table to verify its structure, and scrolls to a specific section on the page

Starting URL: https://www.w3schools.com/html/html_tables.asp

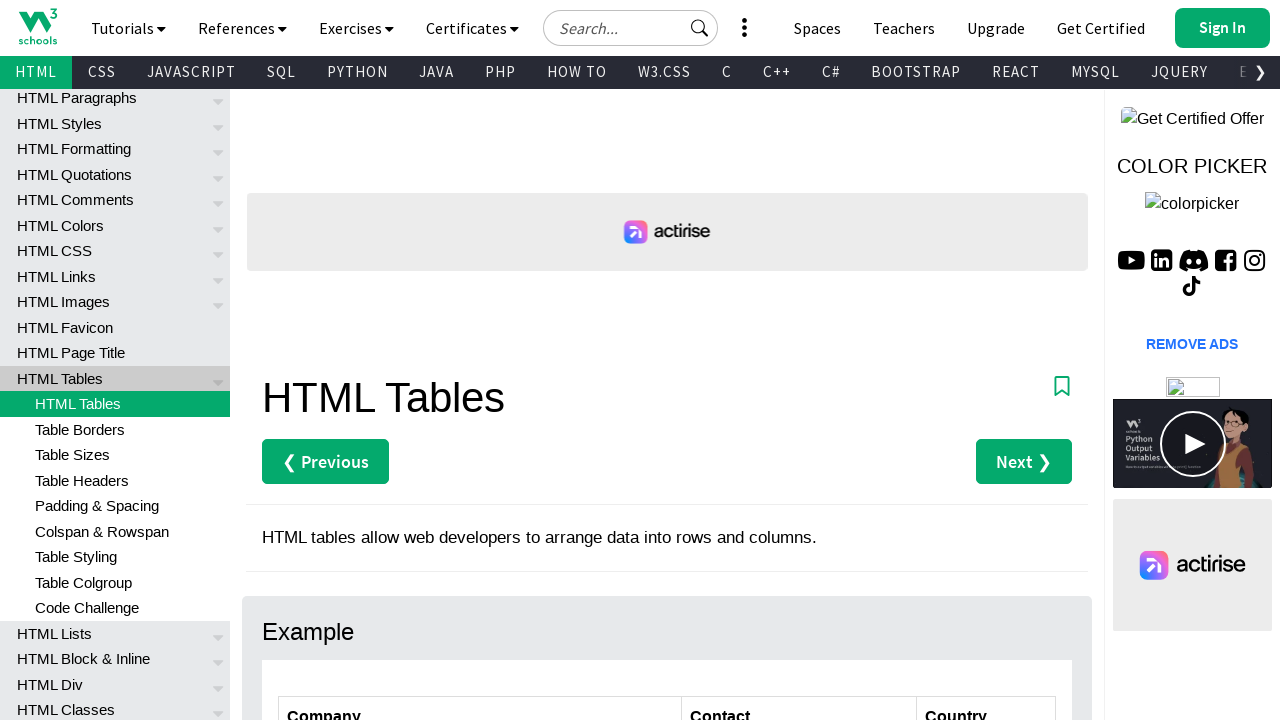

Waited for customers table to load
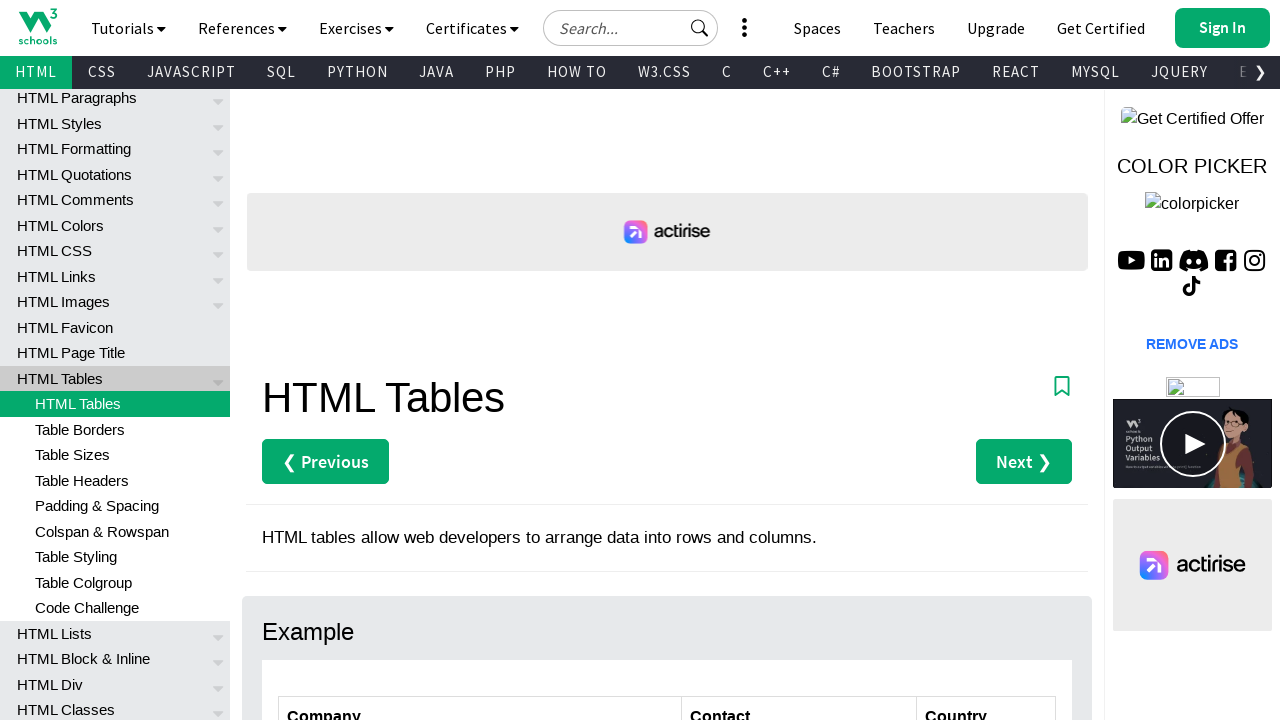

Retrieved all table rows from customers table
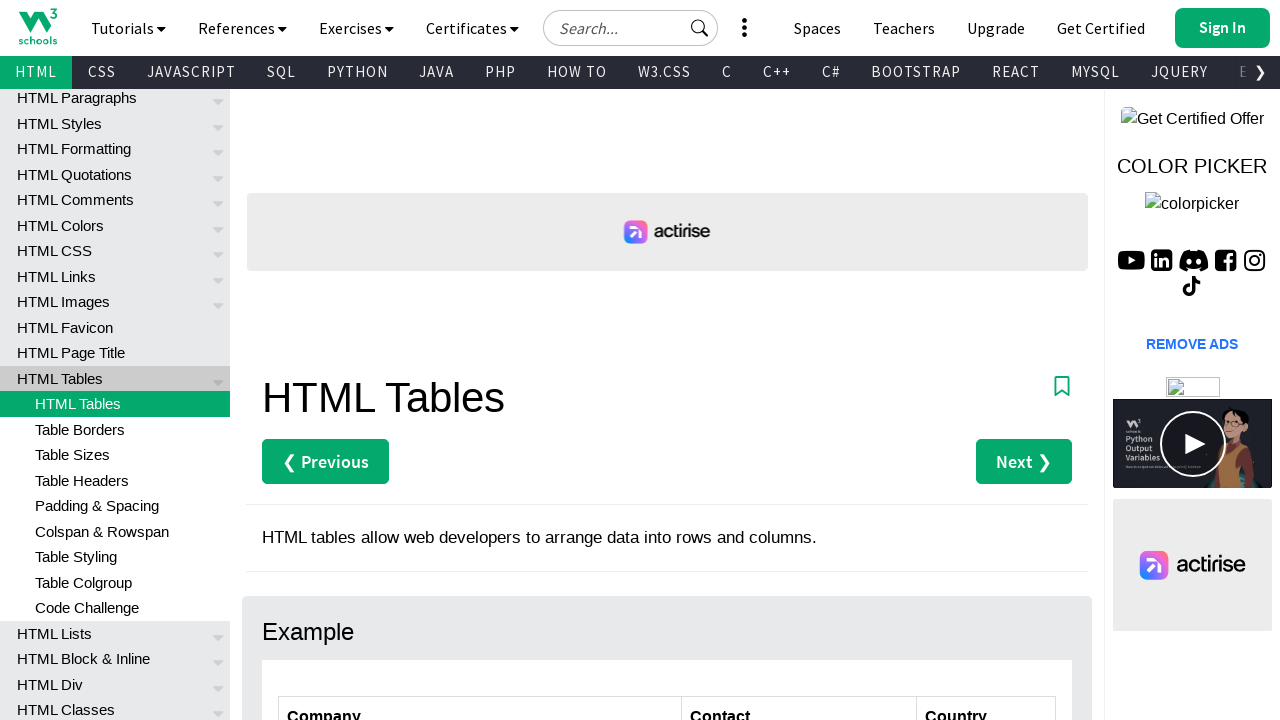

Retrieved all table columns from customers table
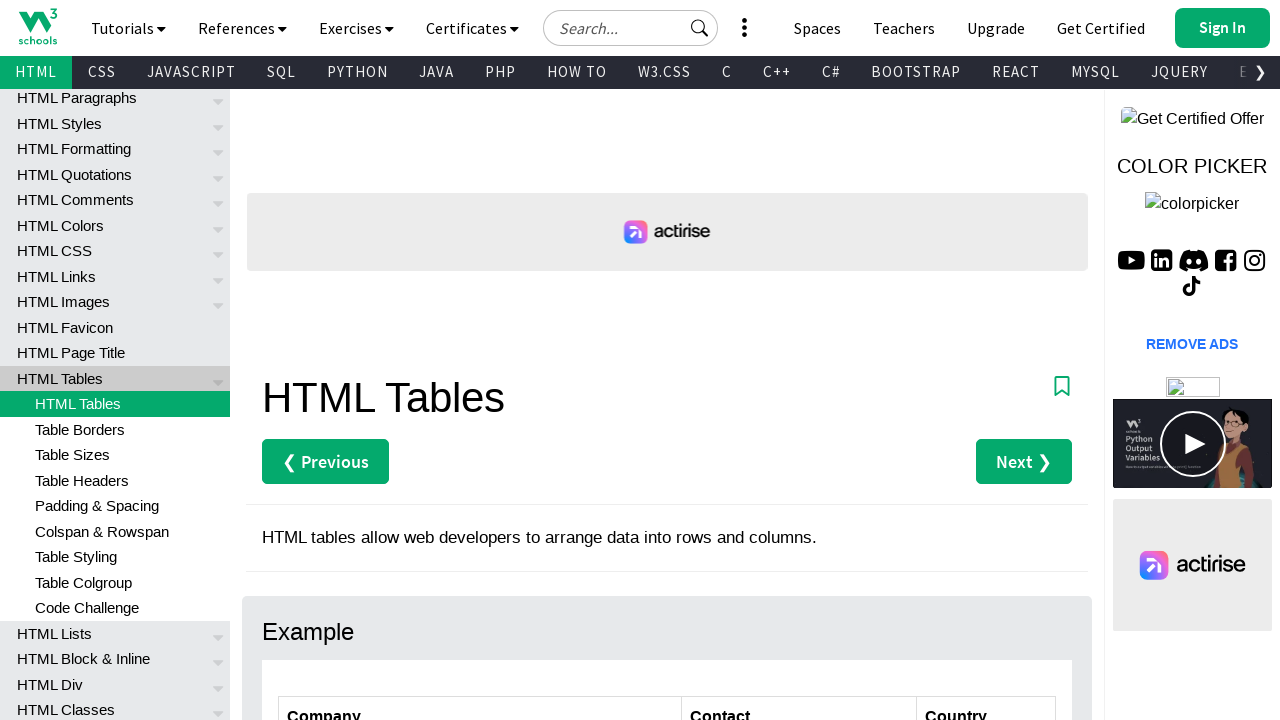

Located specific cell data at row 4, column 1
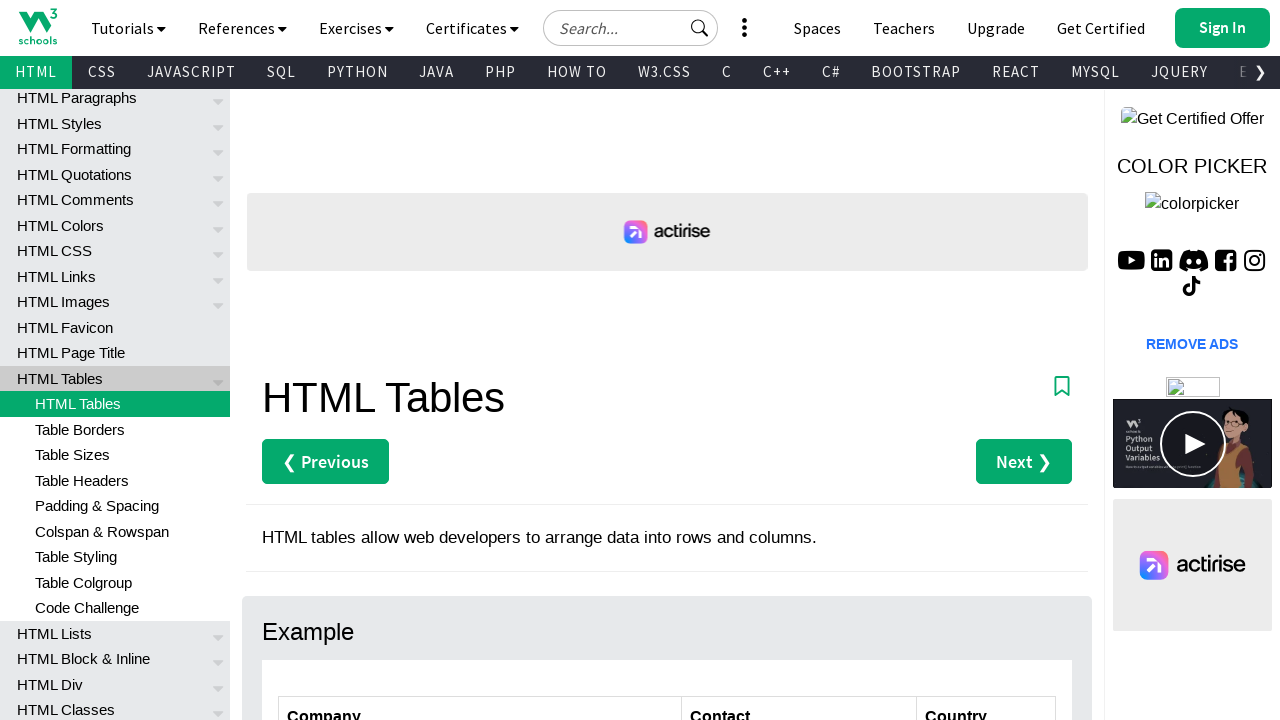

Waited for cell at row 4, column 1 to be available
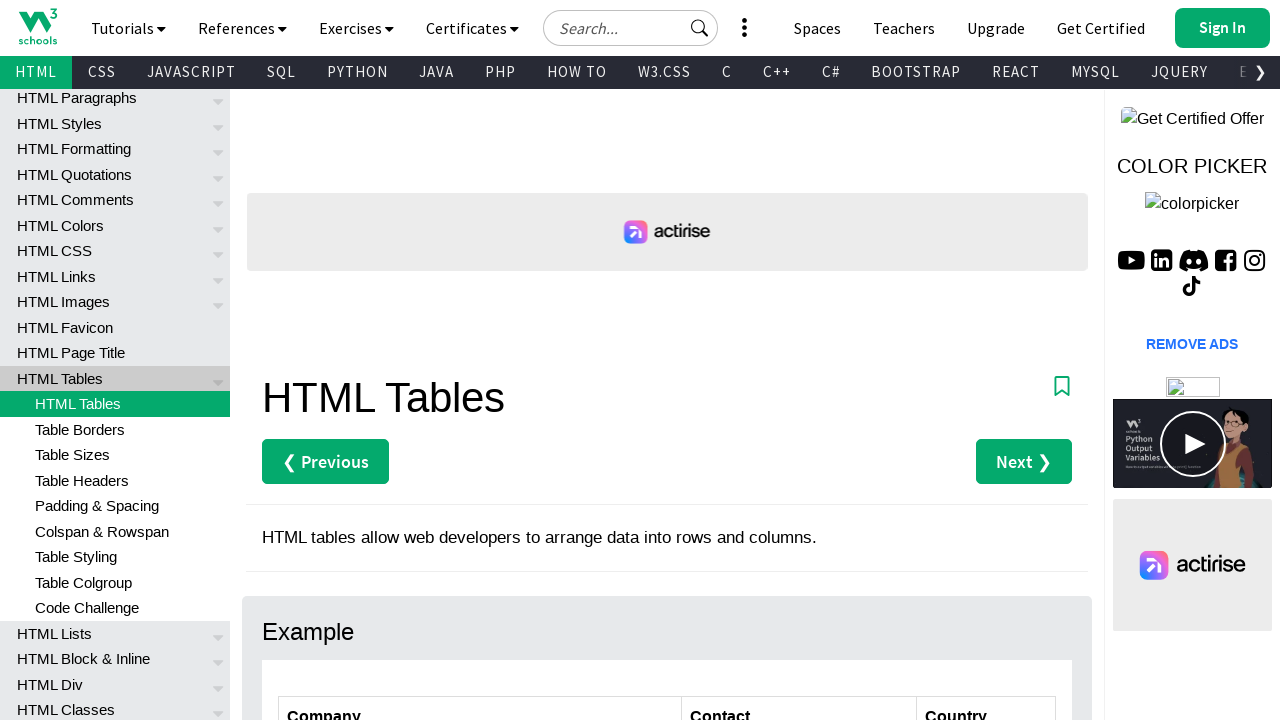

Located cell at row 2, column 1
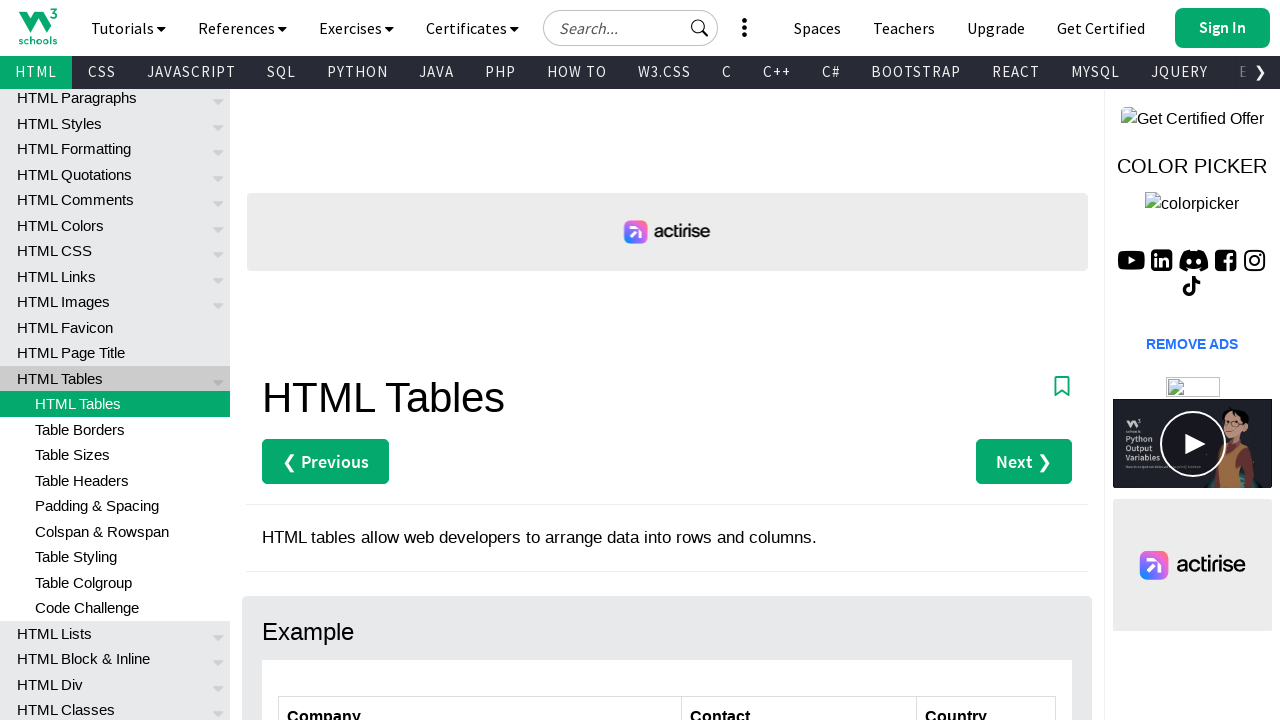

Waited for cell at row 2, column 1 to be available
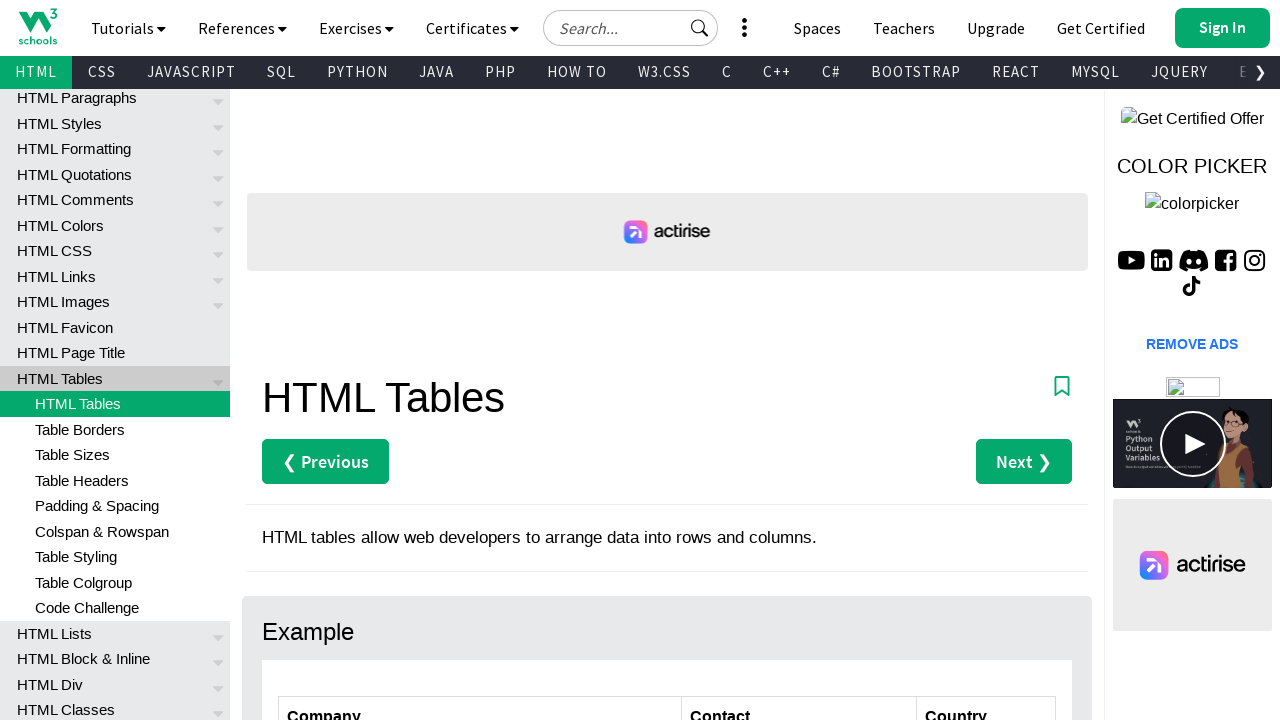

Located cell at row 3, column 1
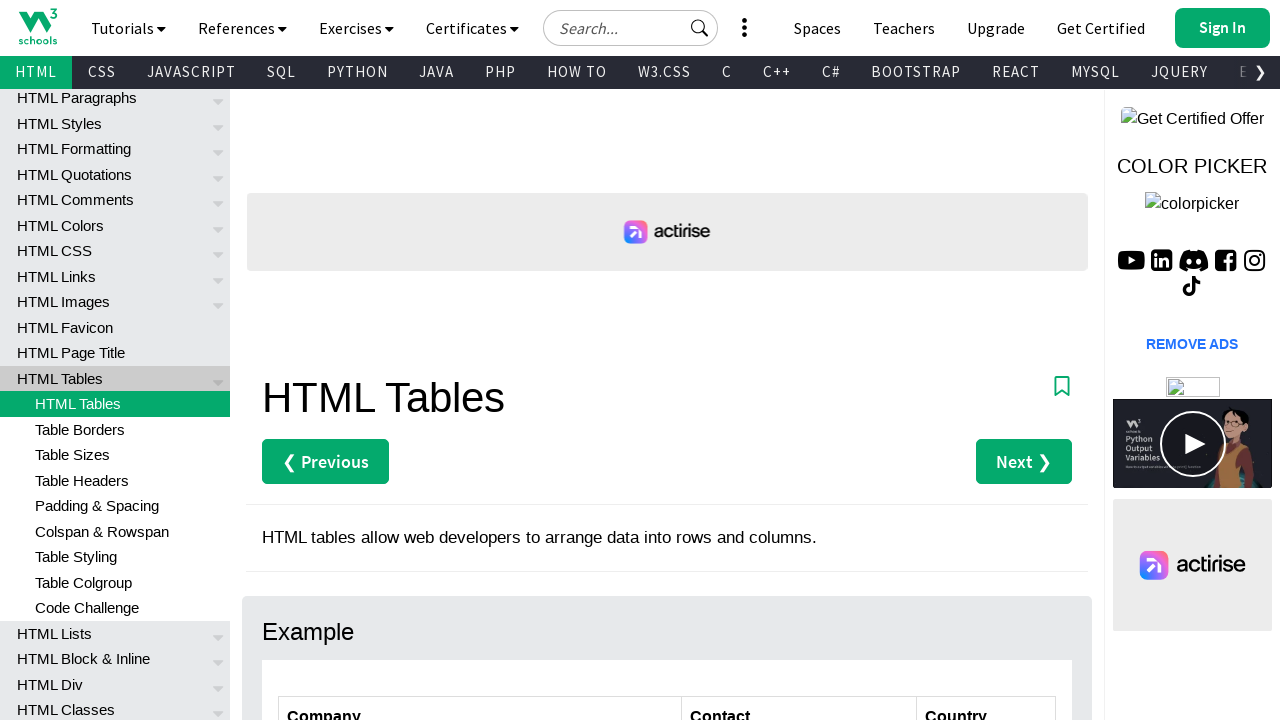

Waited for cell at row 3, column 1 to be available
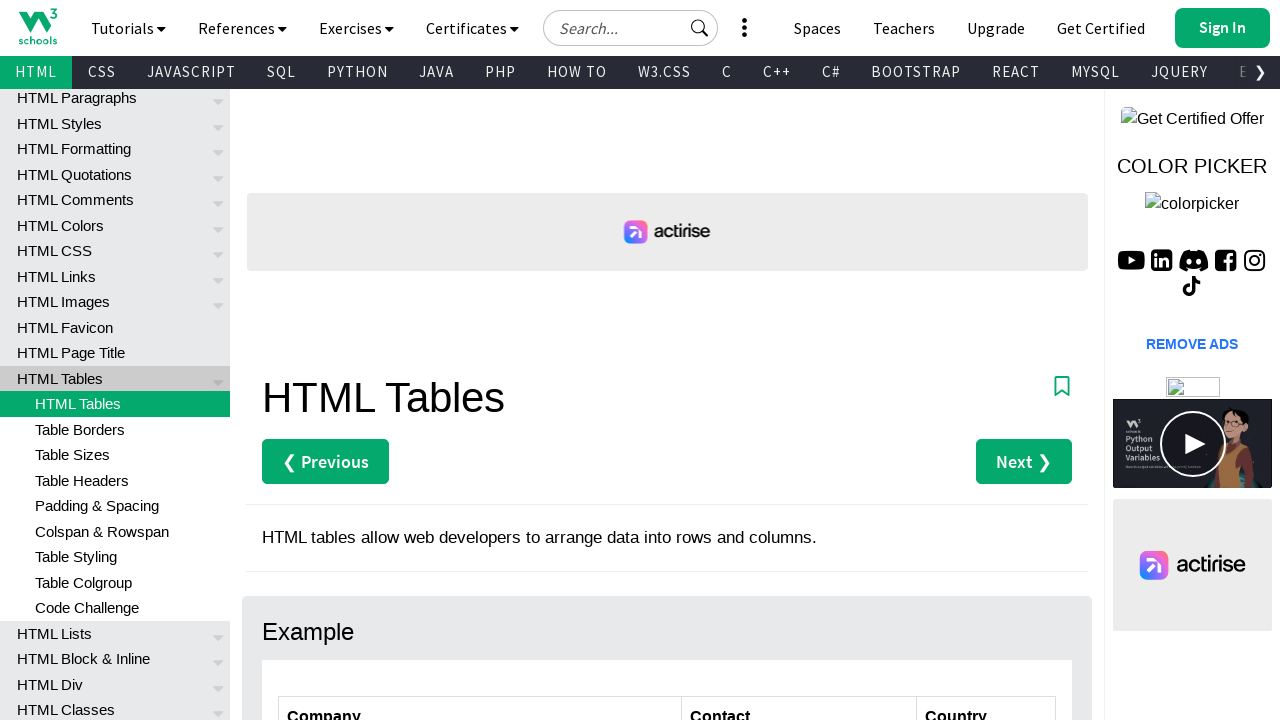

Located cell at row 4, column 1
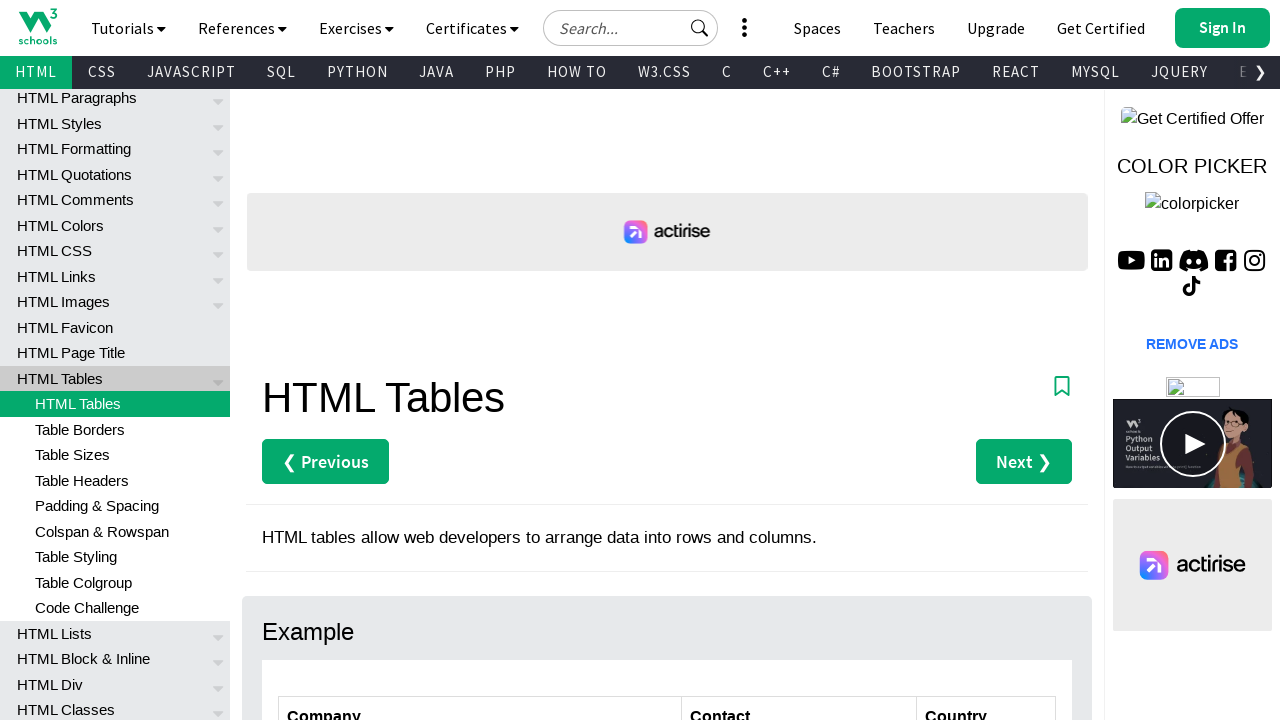

Waited for cell at row 4, column 1 to be available
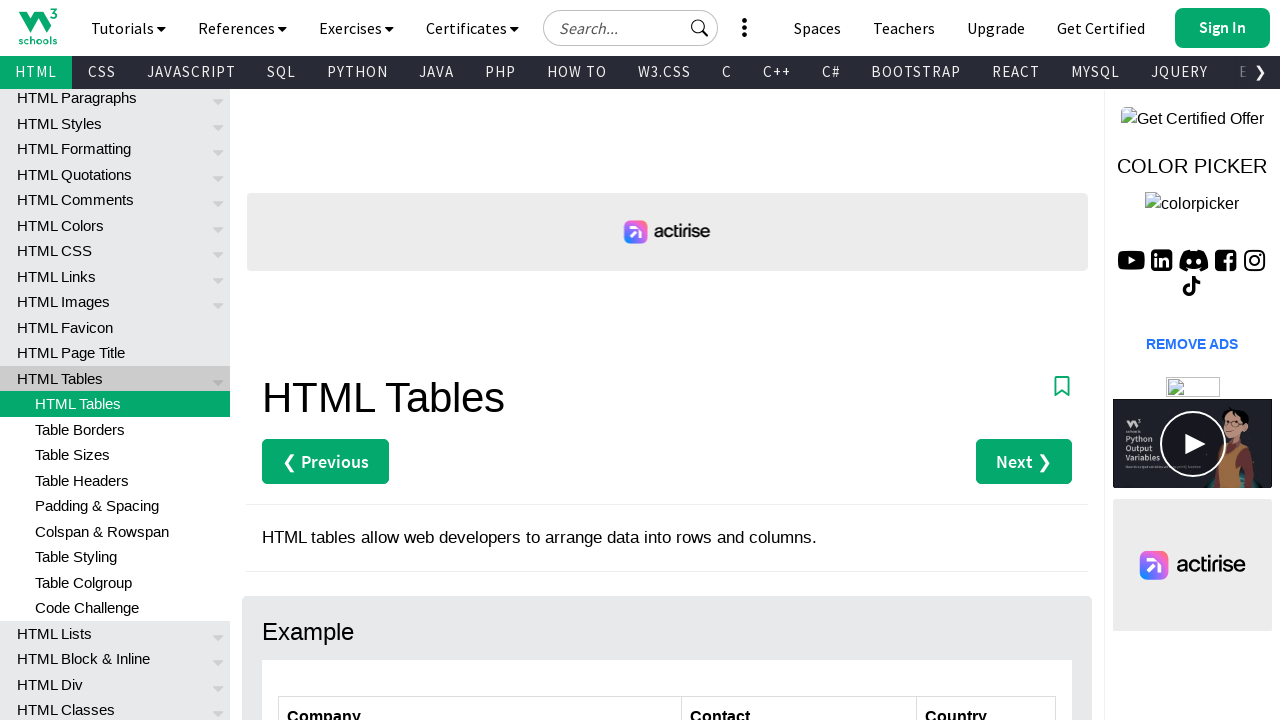

Located cell at row 5, column 1
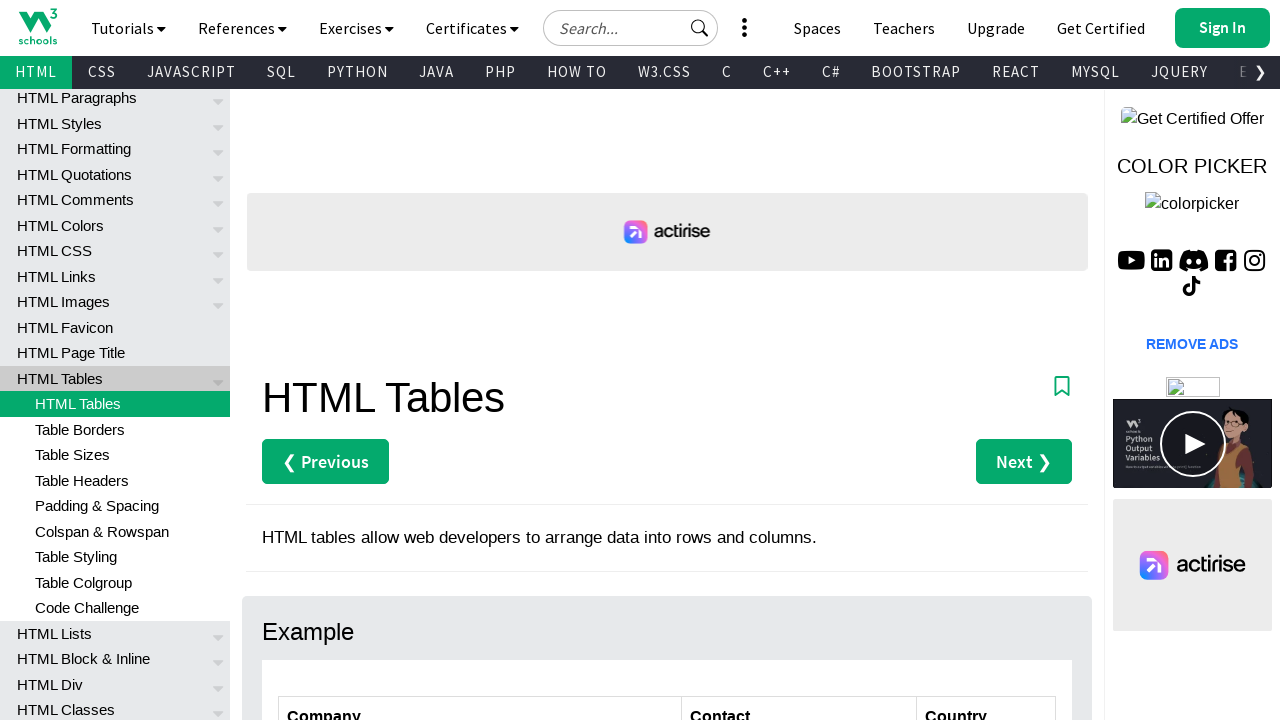

Waited for cell at row 5, column 1 to be available
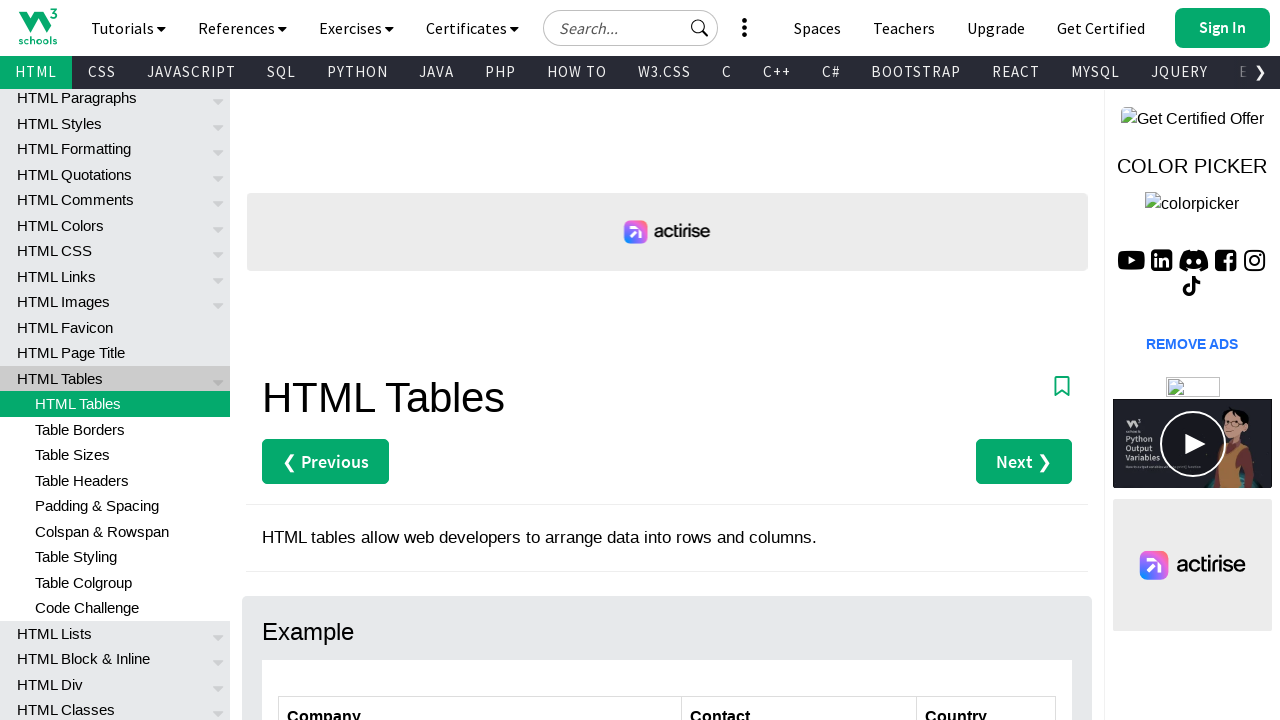

Located cell at row 6, column 1
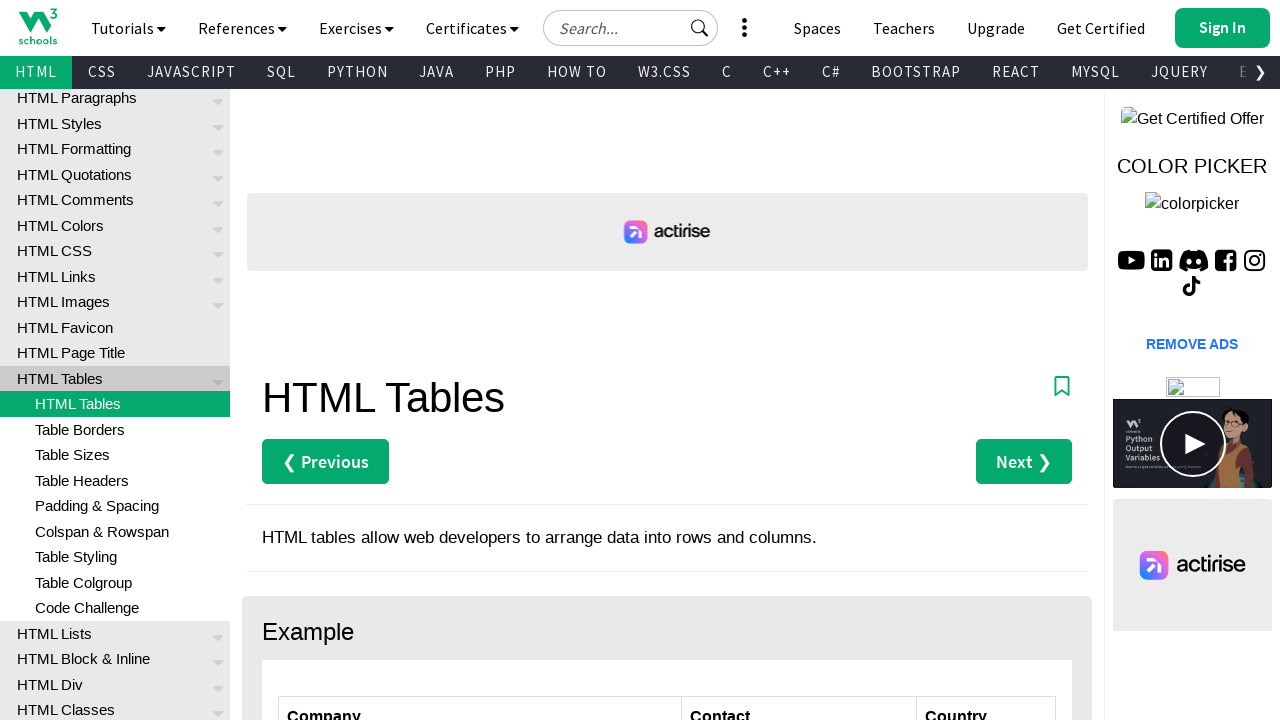

Waited for cell at row 6, column 1 to be available
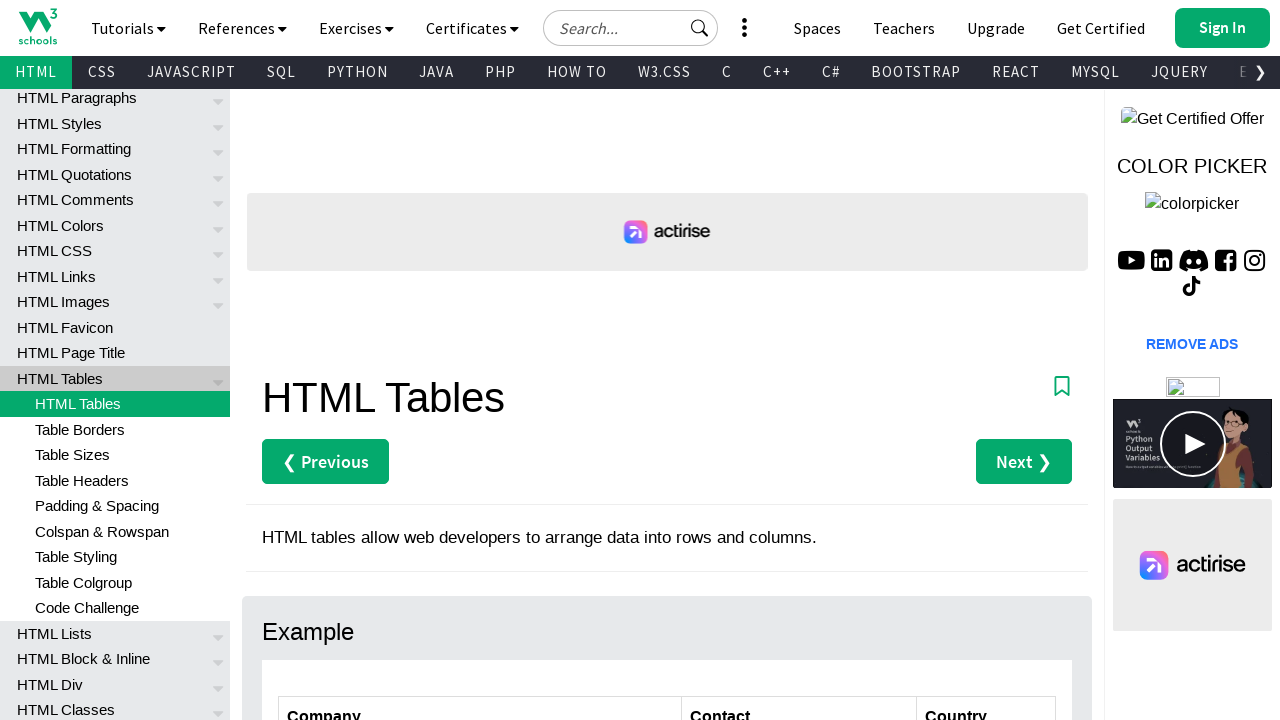

Located cell at row 7, column 1
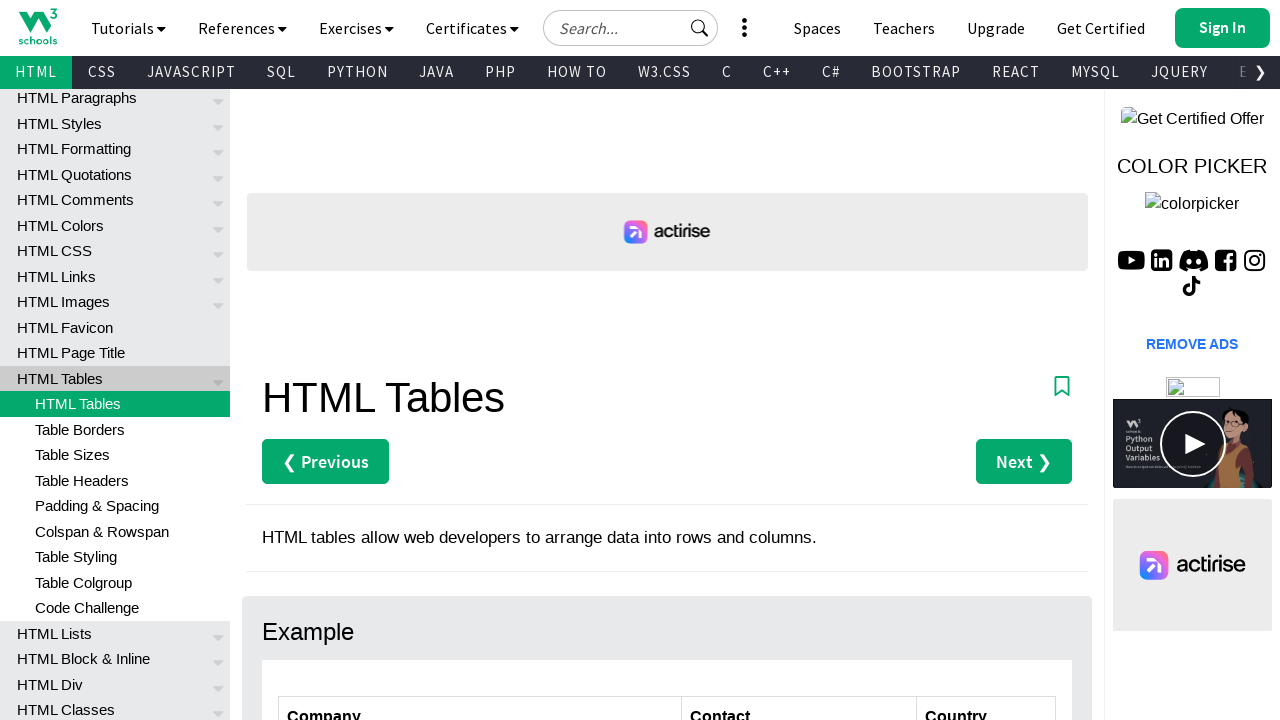

Waited for cell at row 7, column 1 to be available
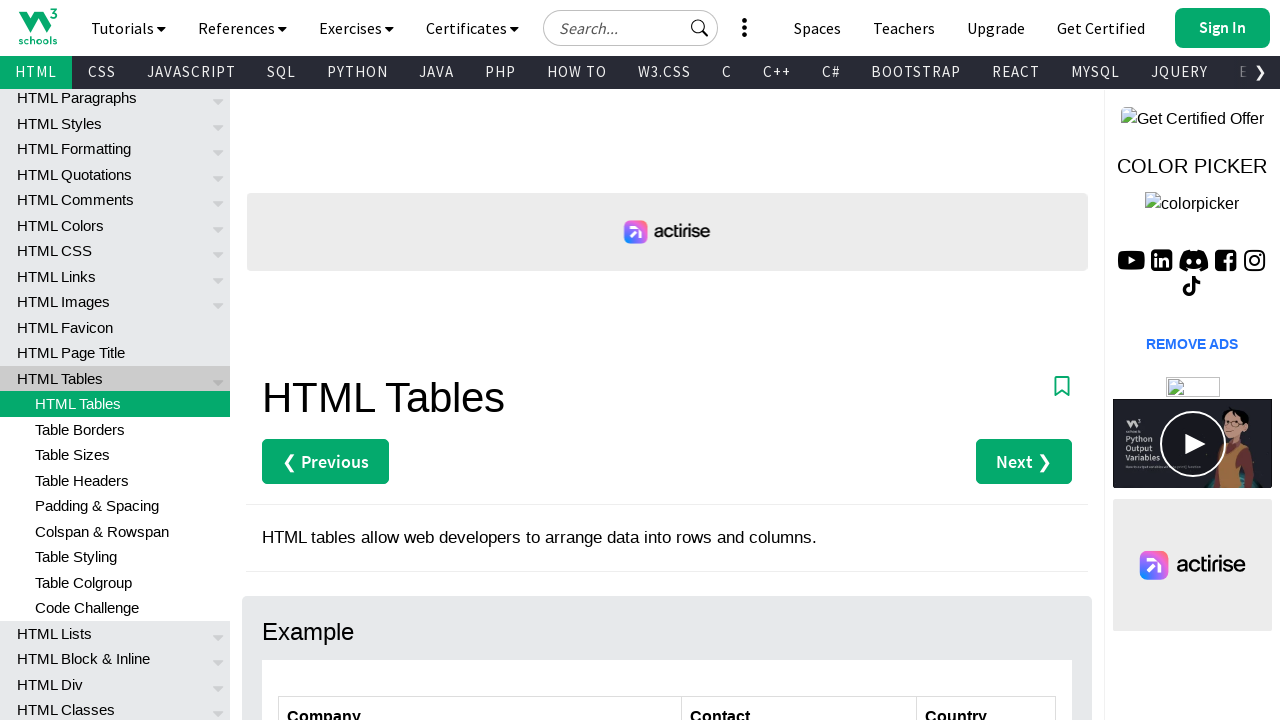

Located 'Define an HTML Table' section
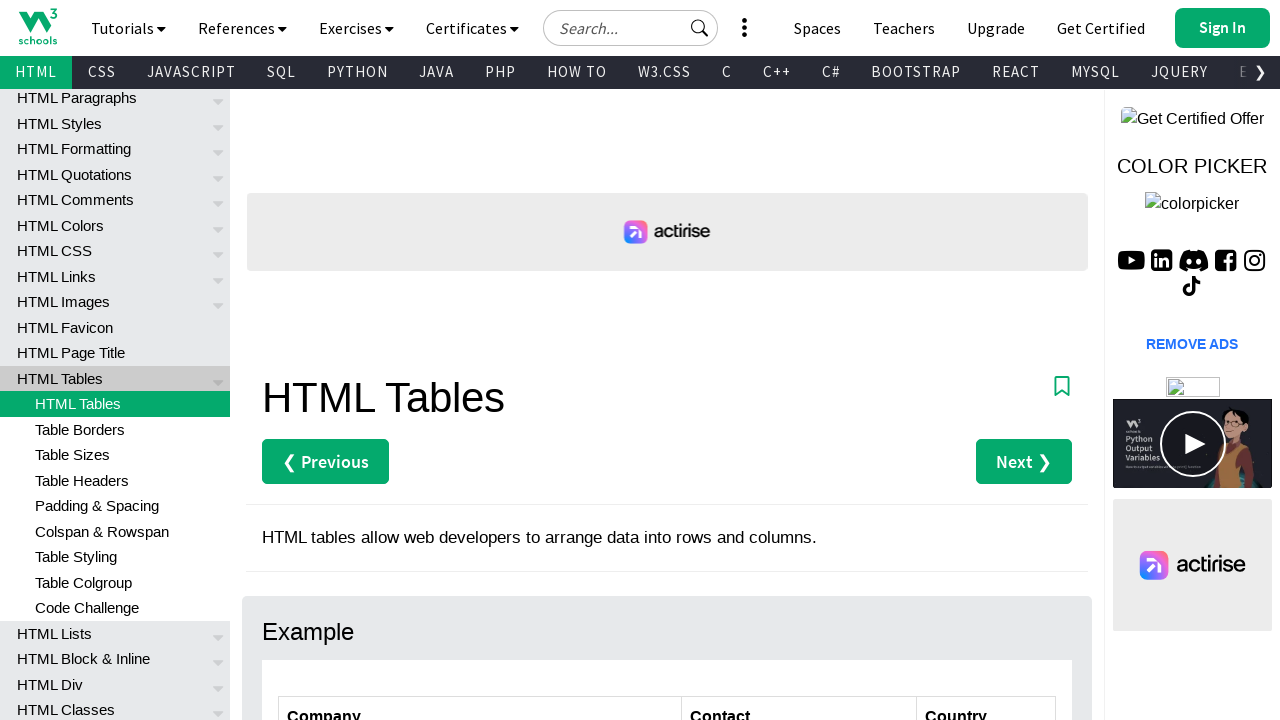

Scrolled to 'Define an HTML Table' section
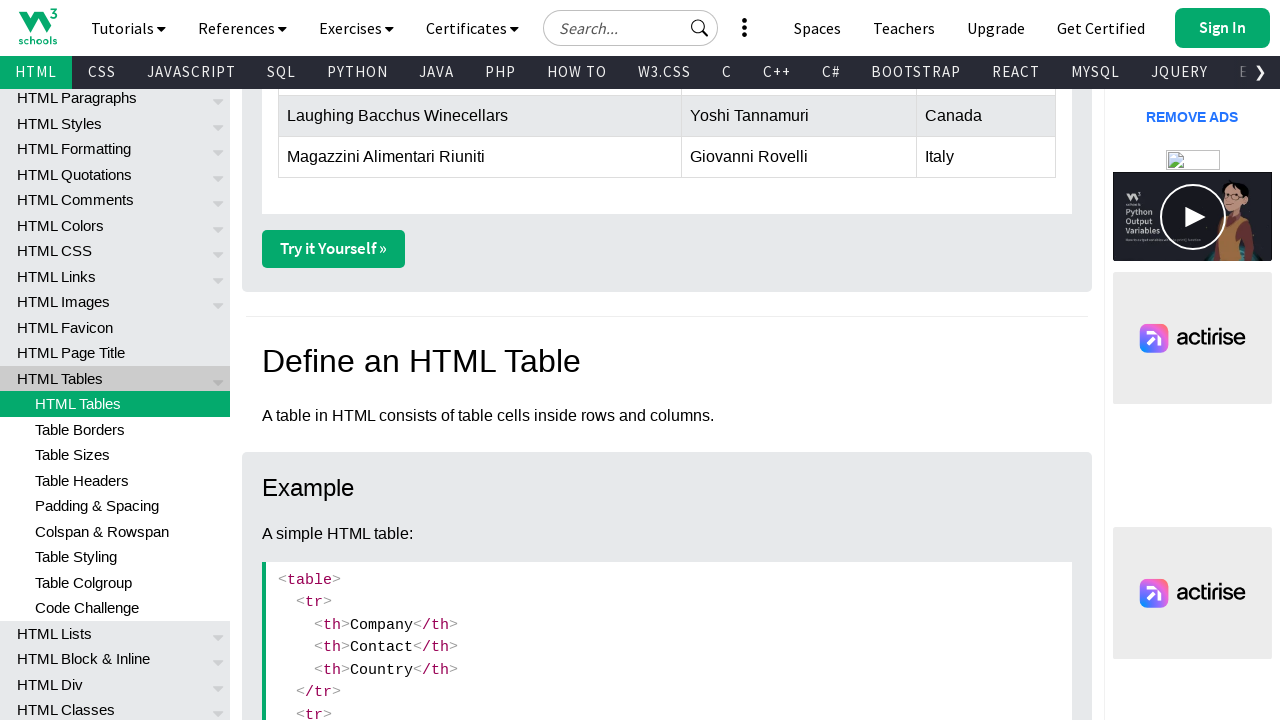

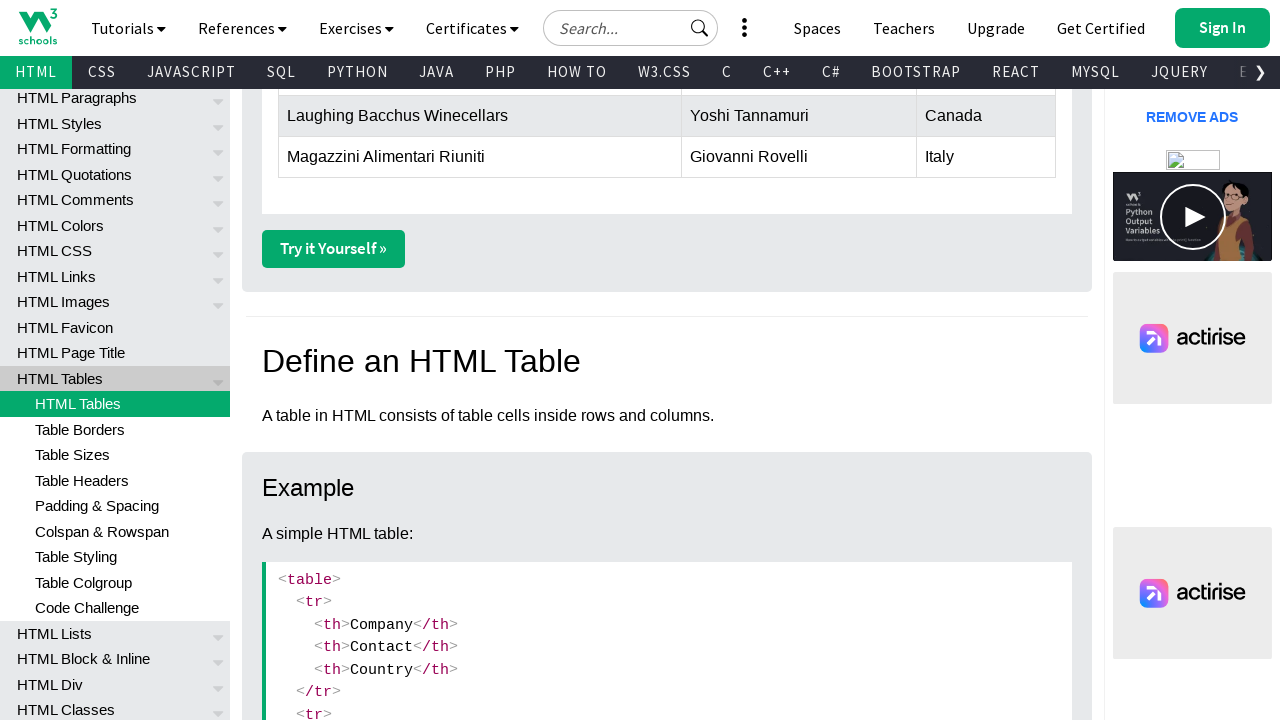